Tests radio button functionality by verifying initial state and clicking between blue and red radio button options

Starting URL: http://samples.gwtproject.org/samples/Showcase/Showcase.html#!CwRadioButton

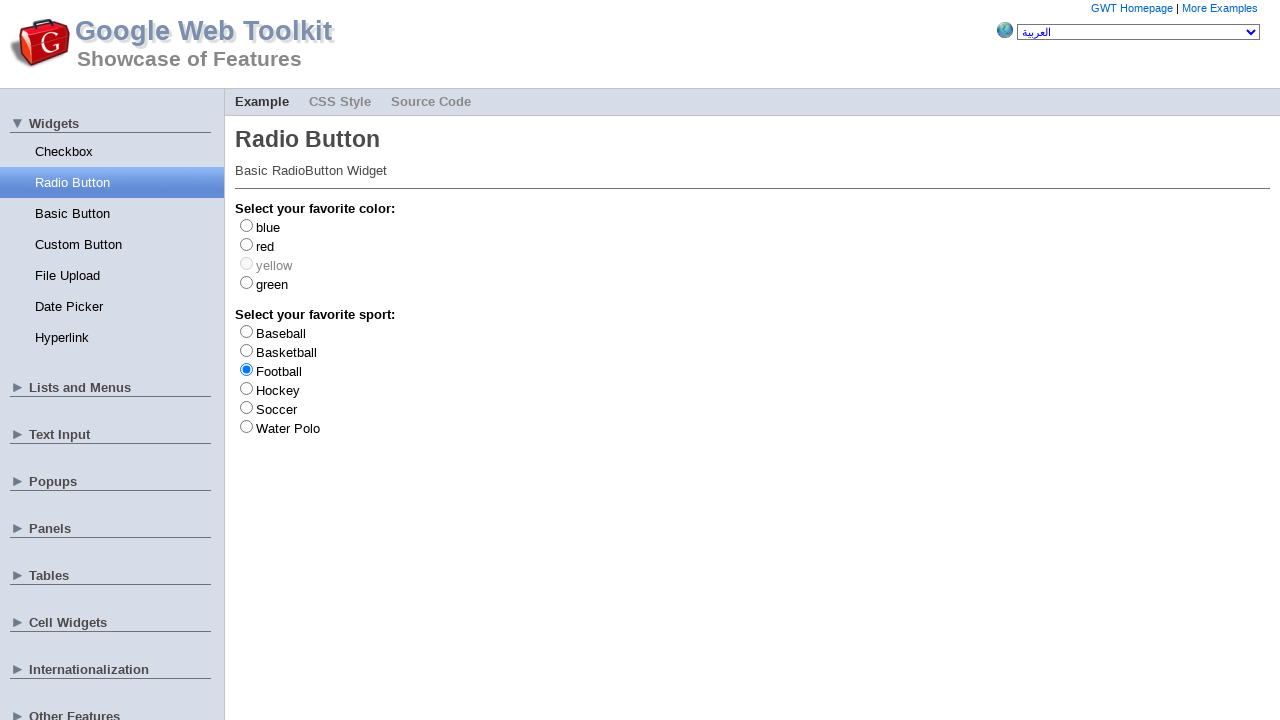

Verified blue radio button is not checked initially
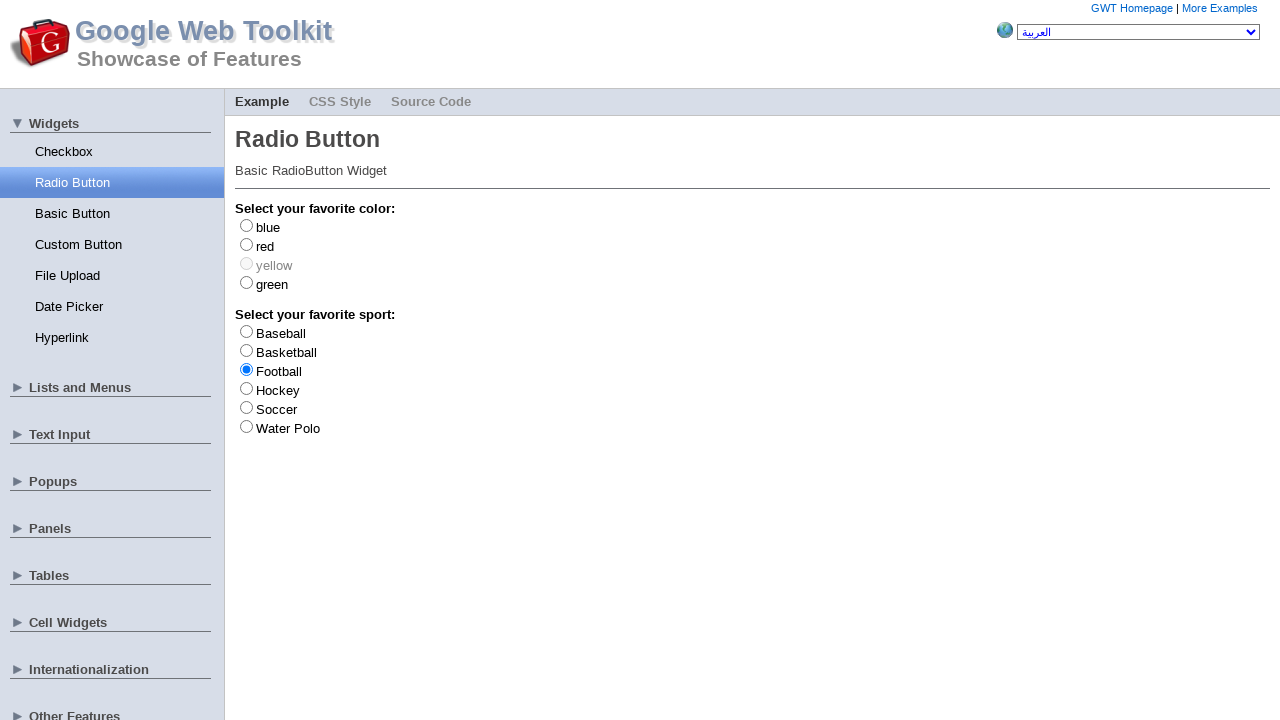

Verified red radio button is not checked initially
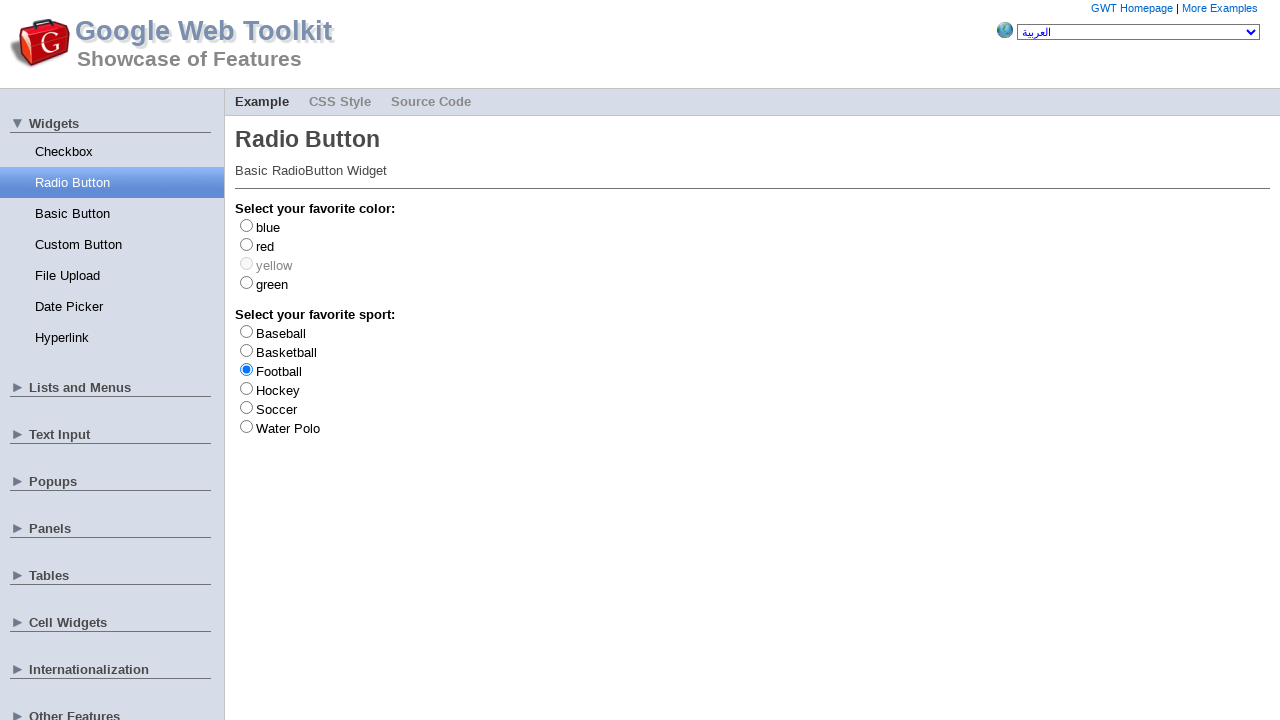

Clicked blue radio button at (246, 225) on #gwt-debug-cwRadioButton-color-blue-input
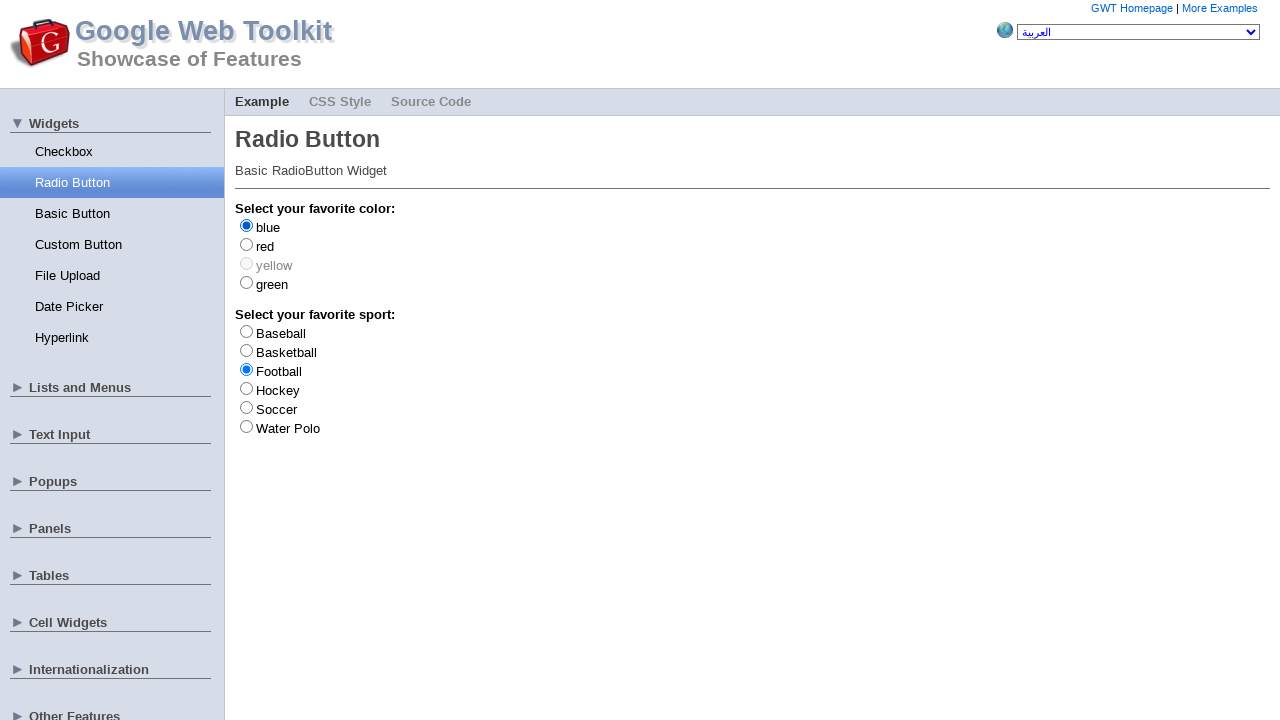

Verified blue radio button is checked after clicking
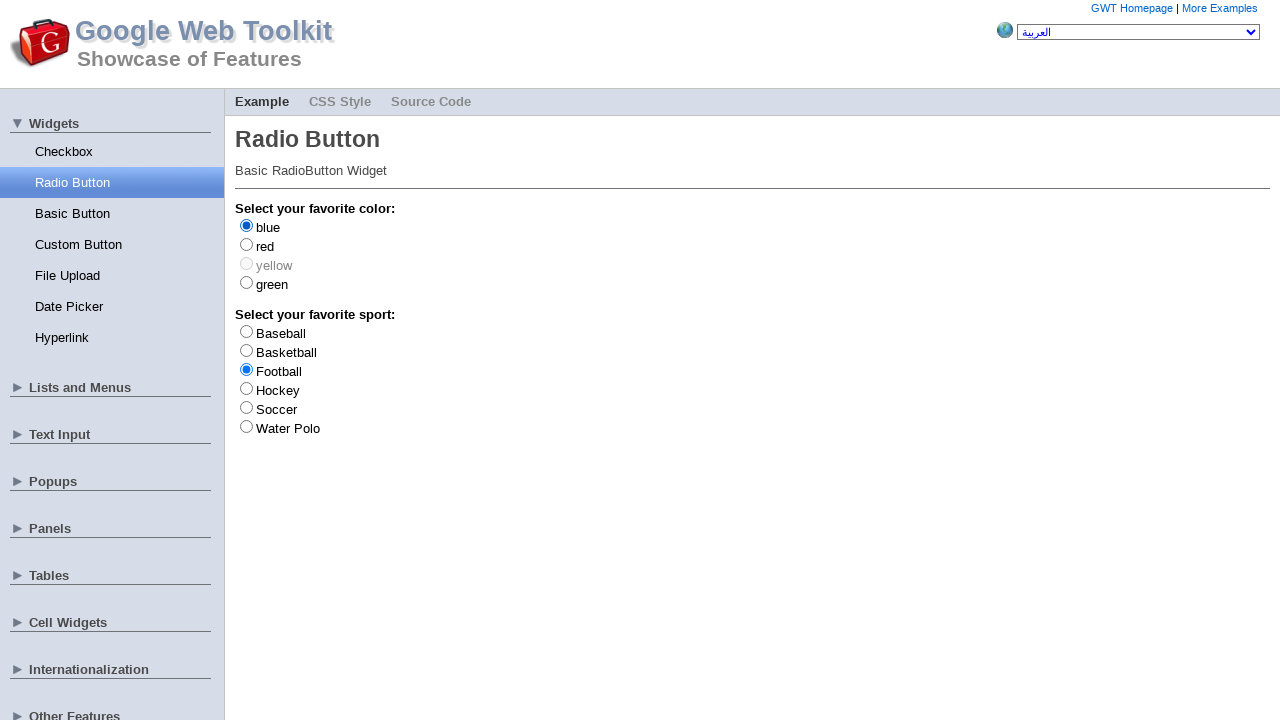

Verified red radio button is not checked when blue is selected
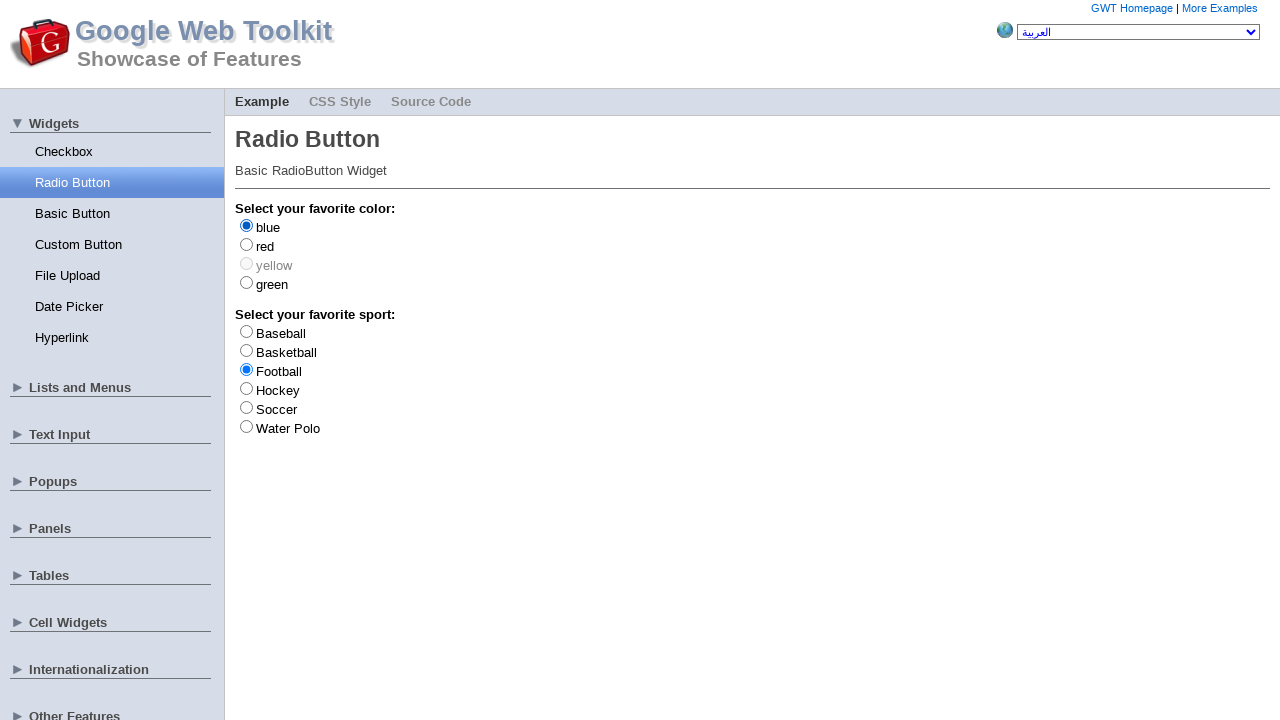

Clicked red radio button at (246, 244) on #gwt-debug-cwRadioButton-color-red-input
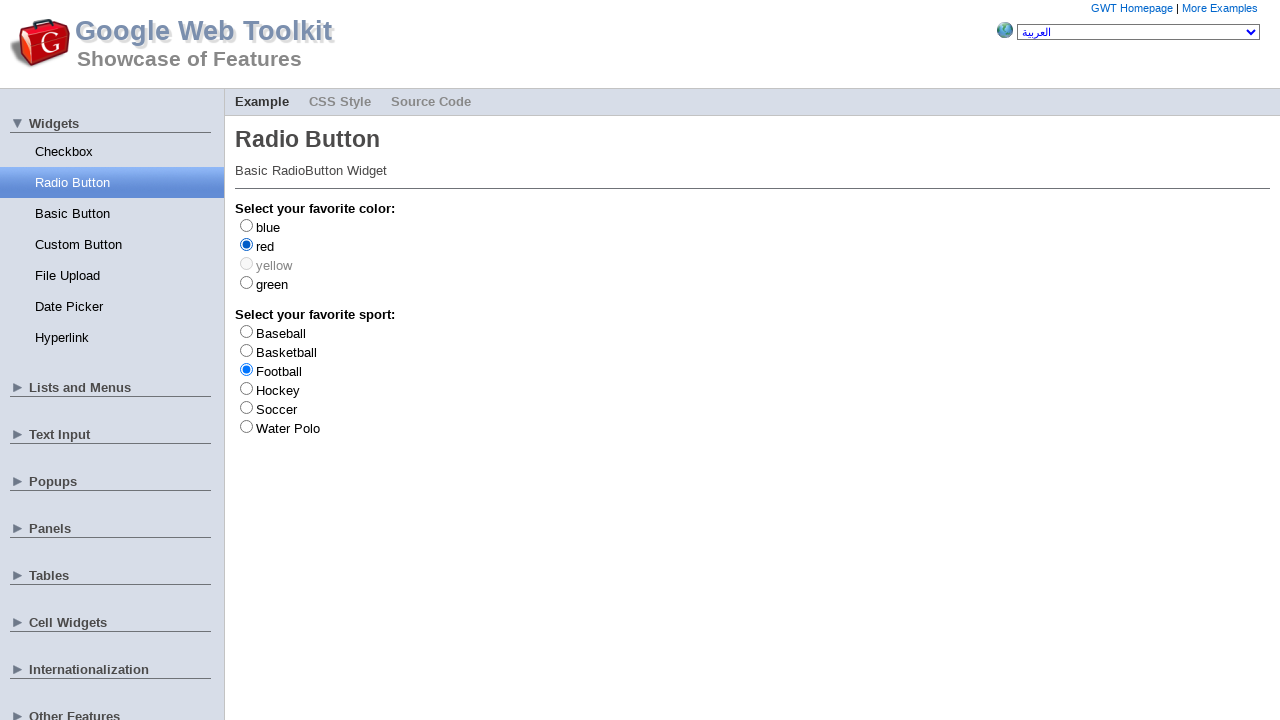

Verified red radio button is checked after clicking
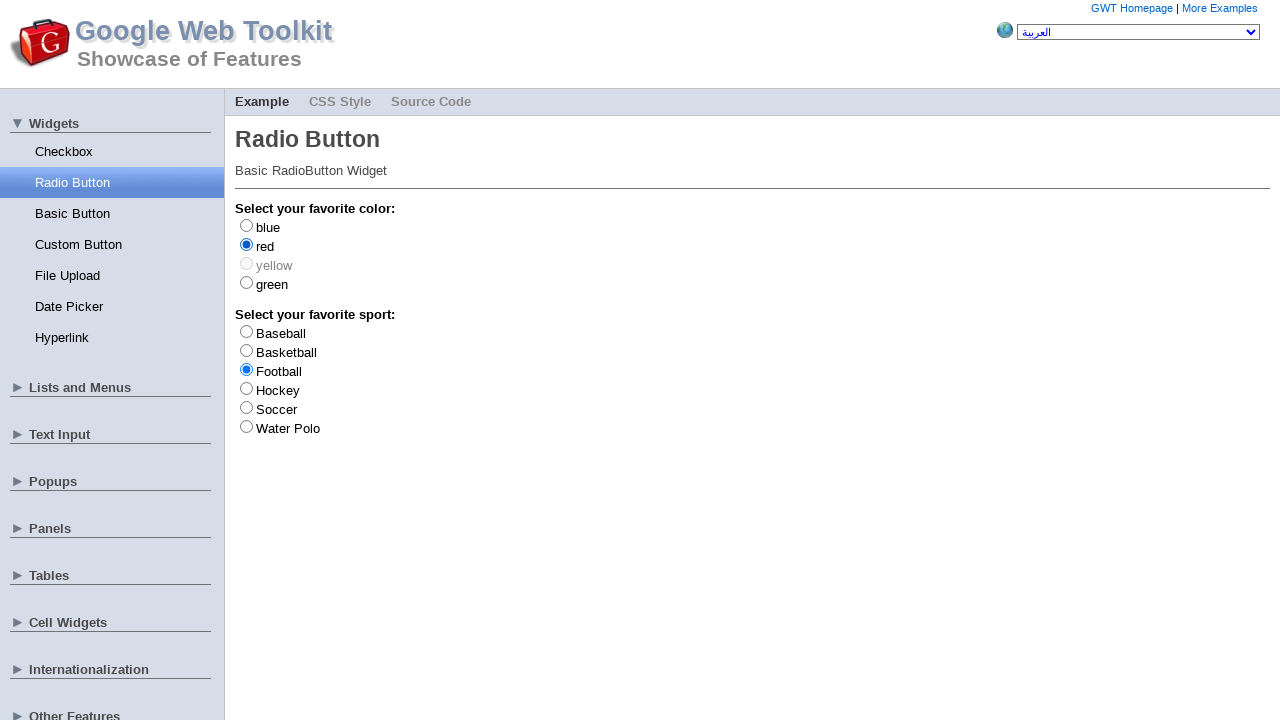

Verified blue radio button is not checked when red is selected
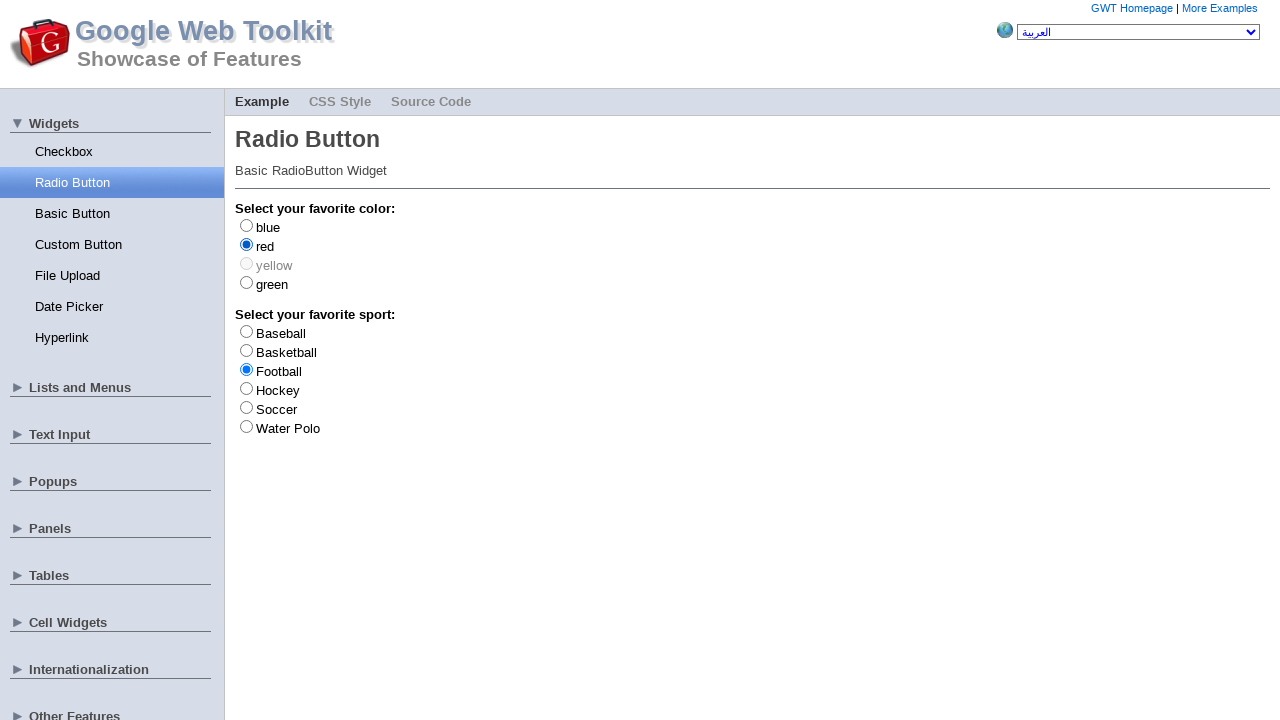

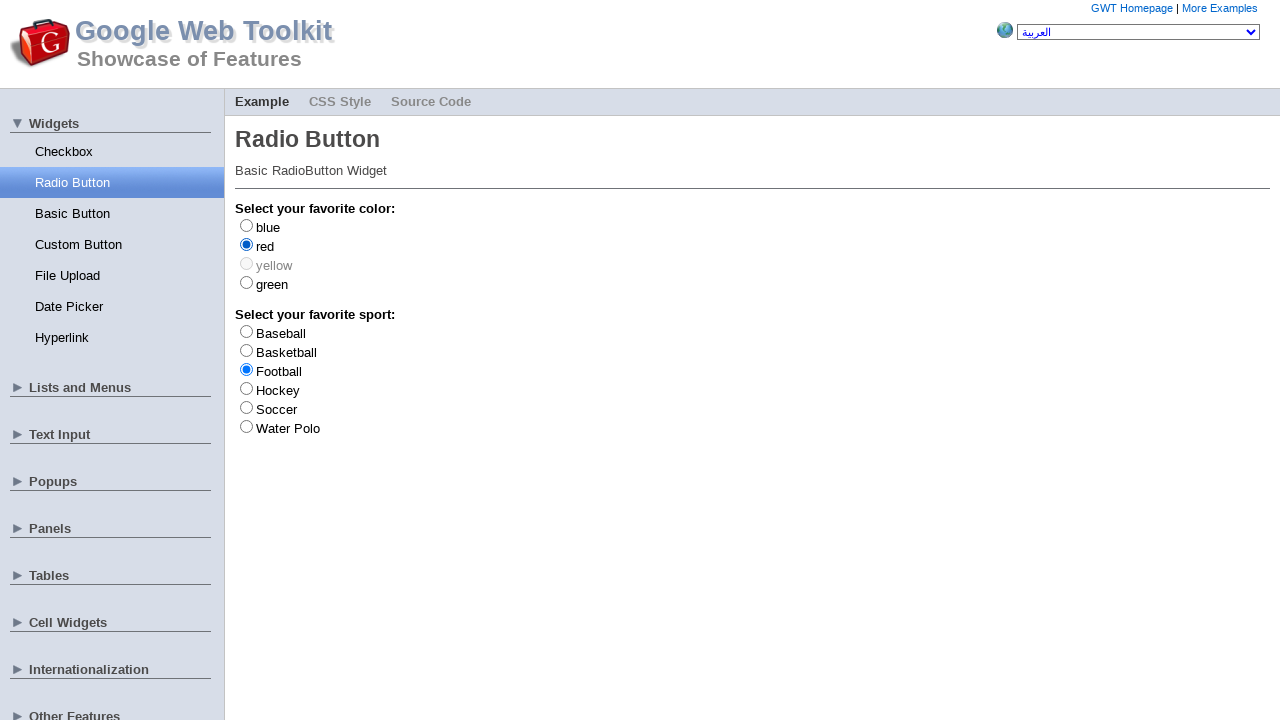